Tests CSS selector for finding all direct child div elements and iterating through them

Starting URL: https://www.telerik.com/download

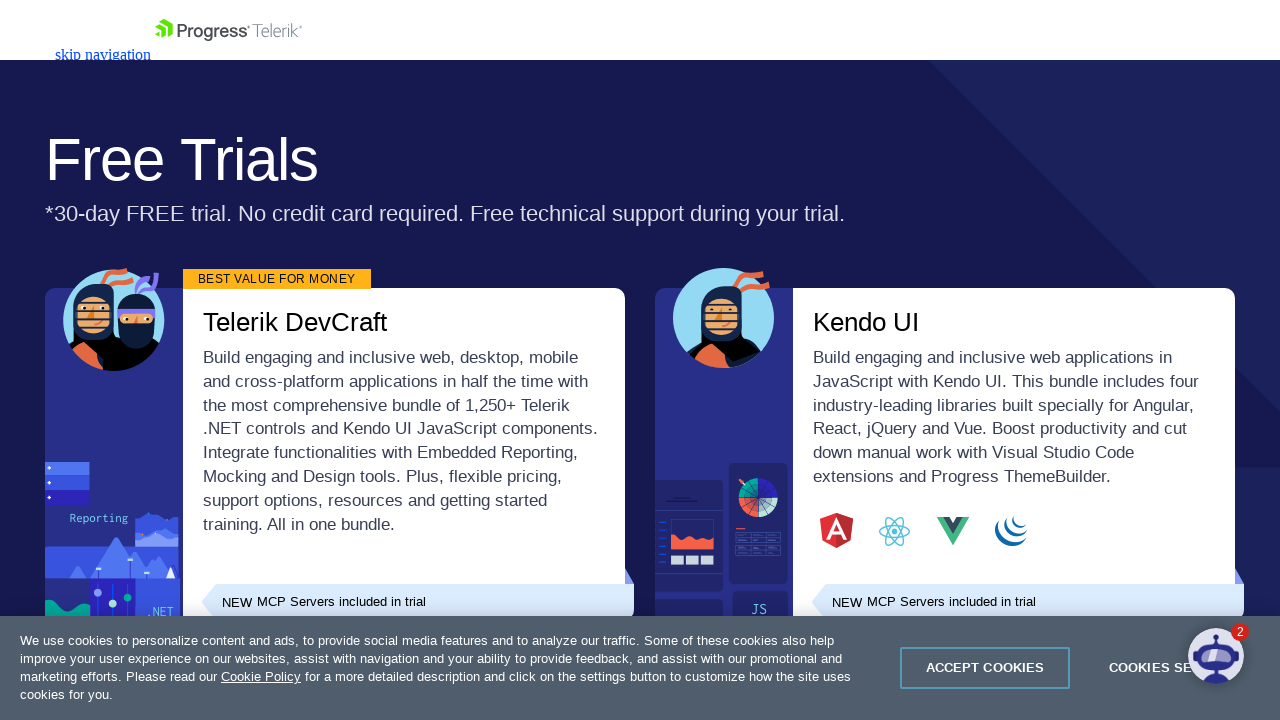

Located all direct child div elements using CSS selector
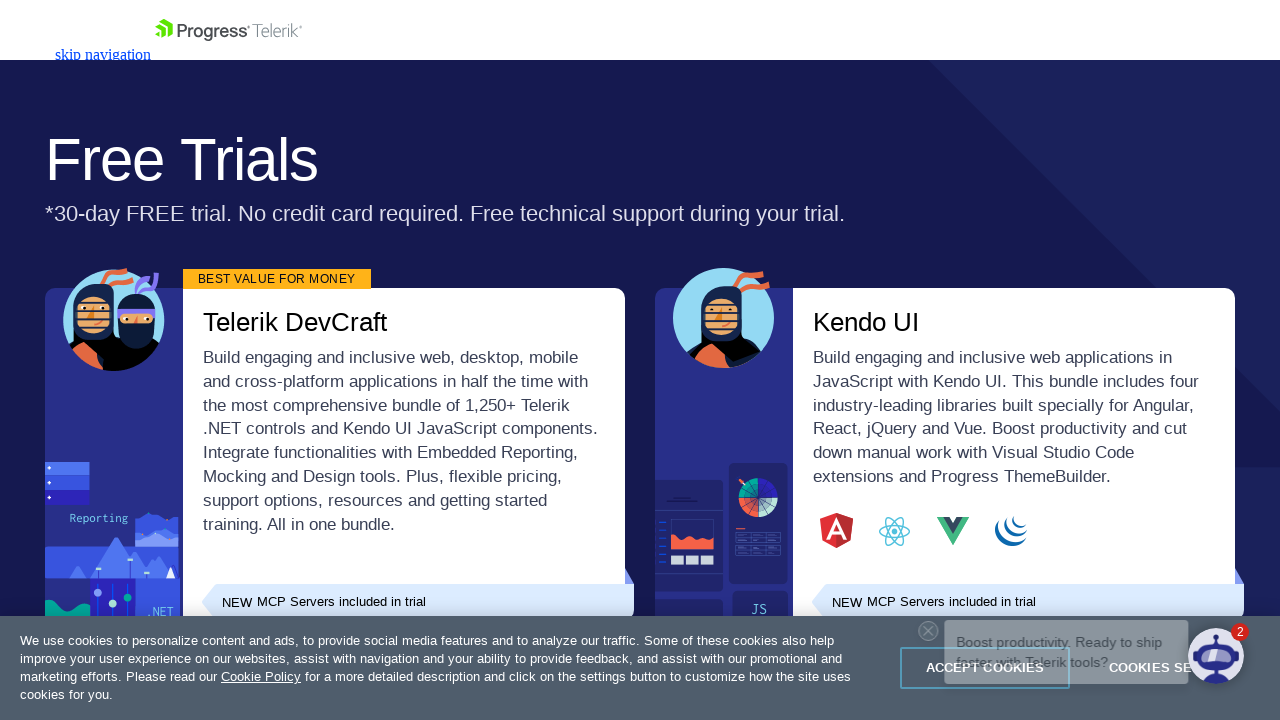

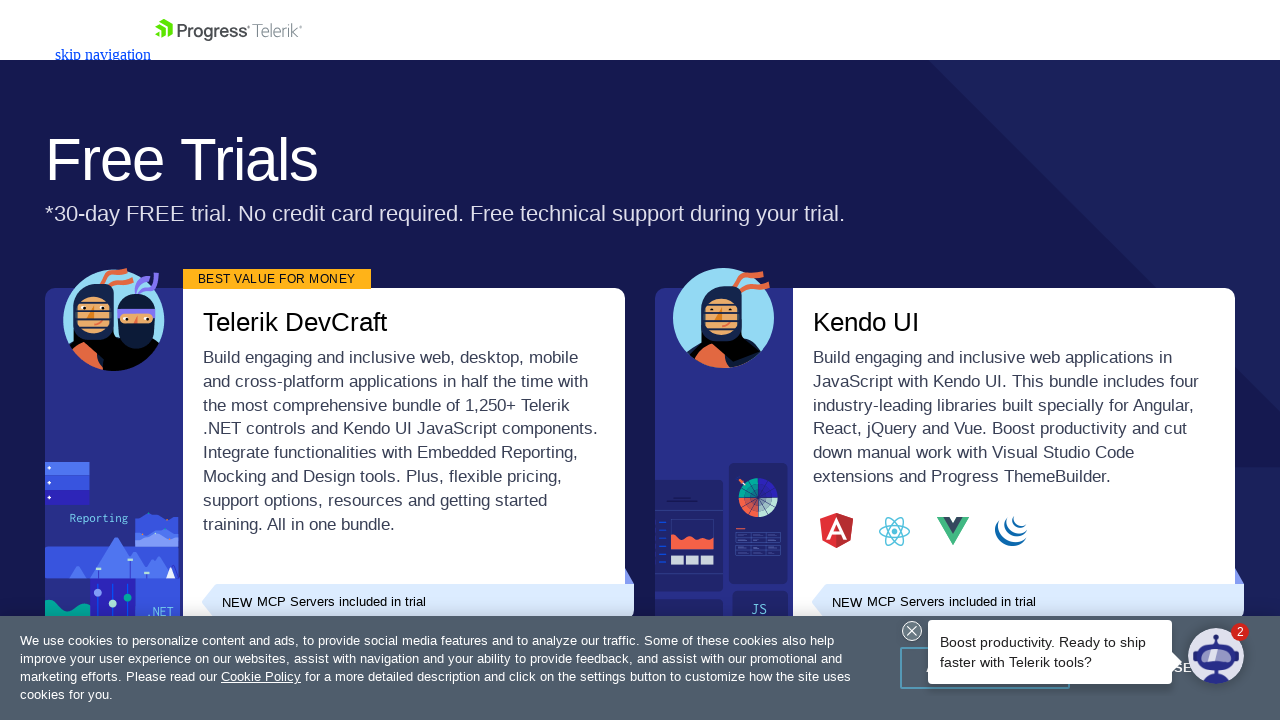